Tests a verification flow by clicking a verify button and checking that a success message appears on a wait demonstration page.

Starting URL: http://suninjuly.github.io/wait1.html

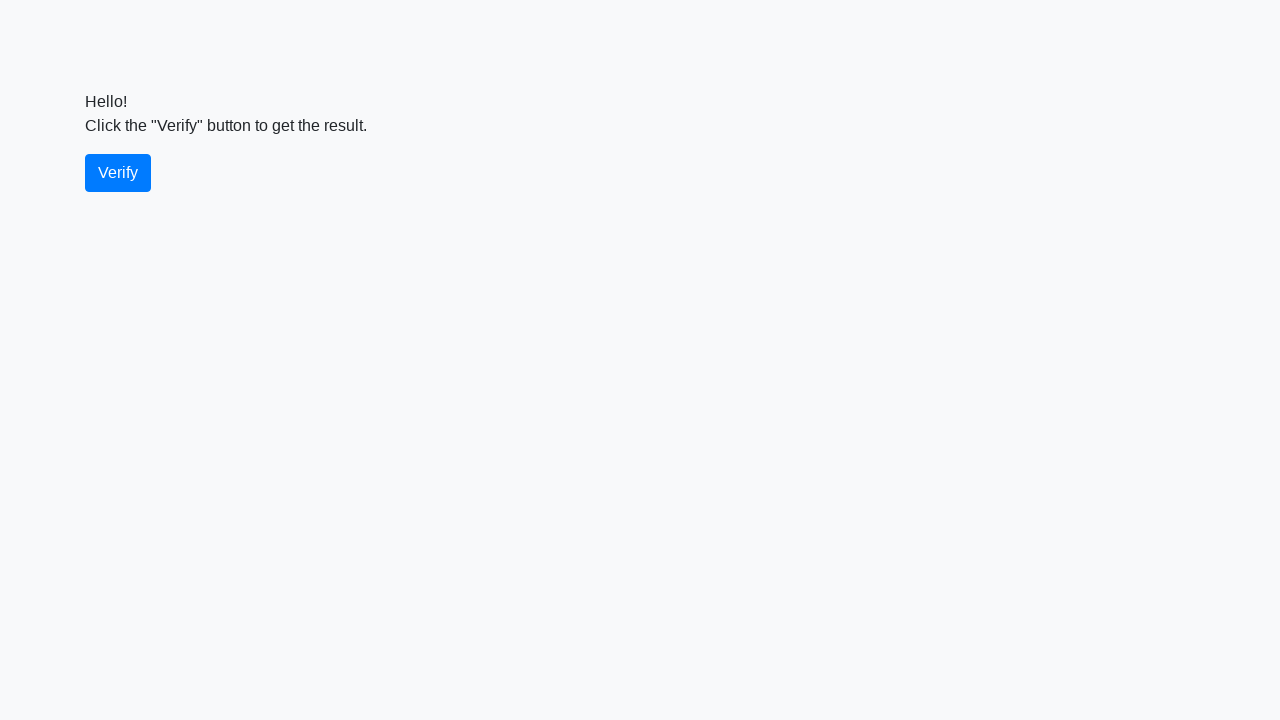

Clicked the verify button at (118, 173) on #verify
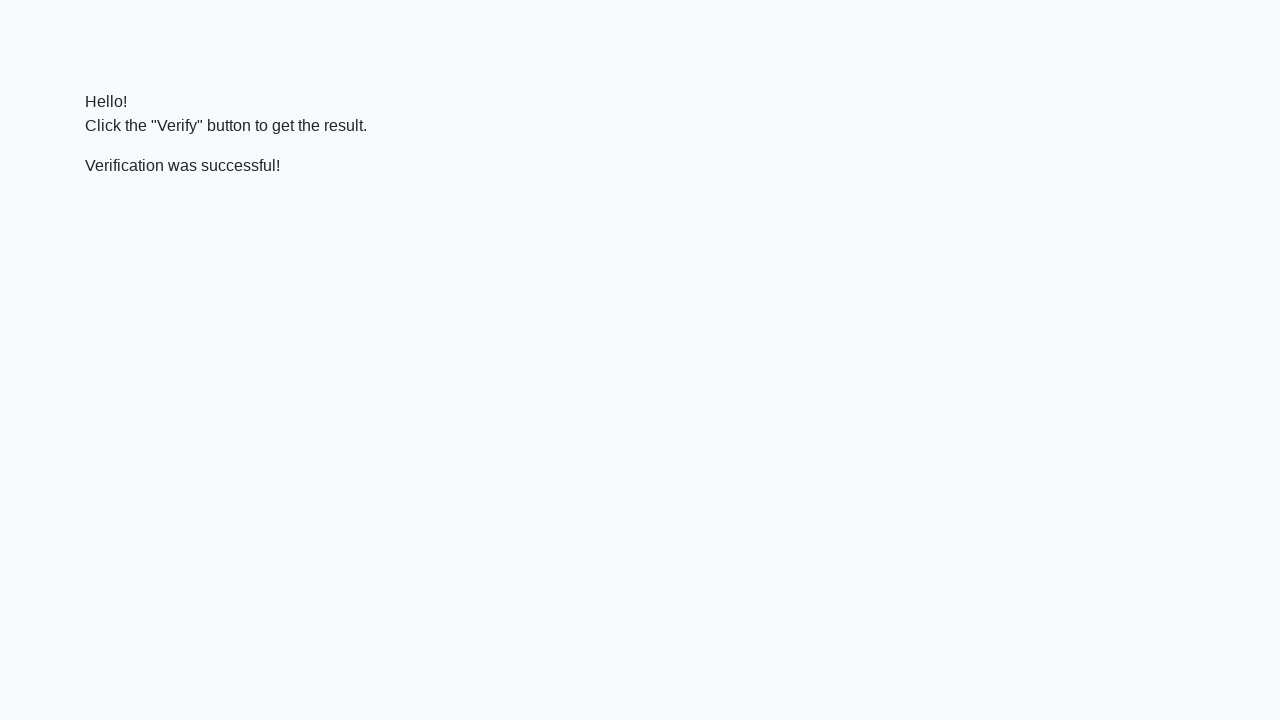

Success message element became visible
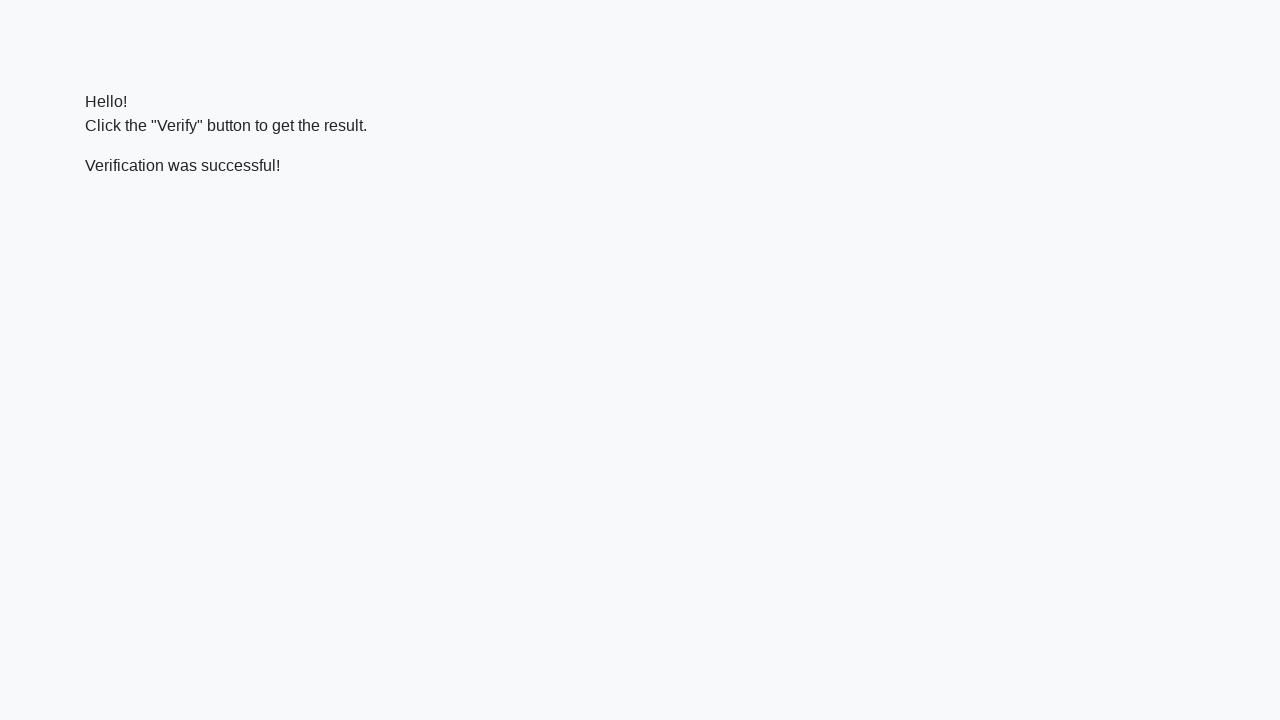

Verified that success message contains 'successful'
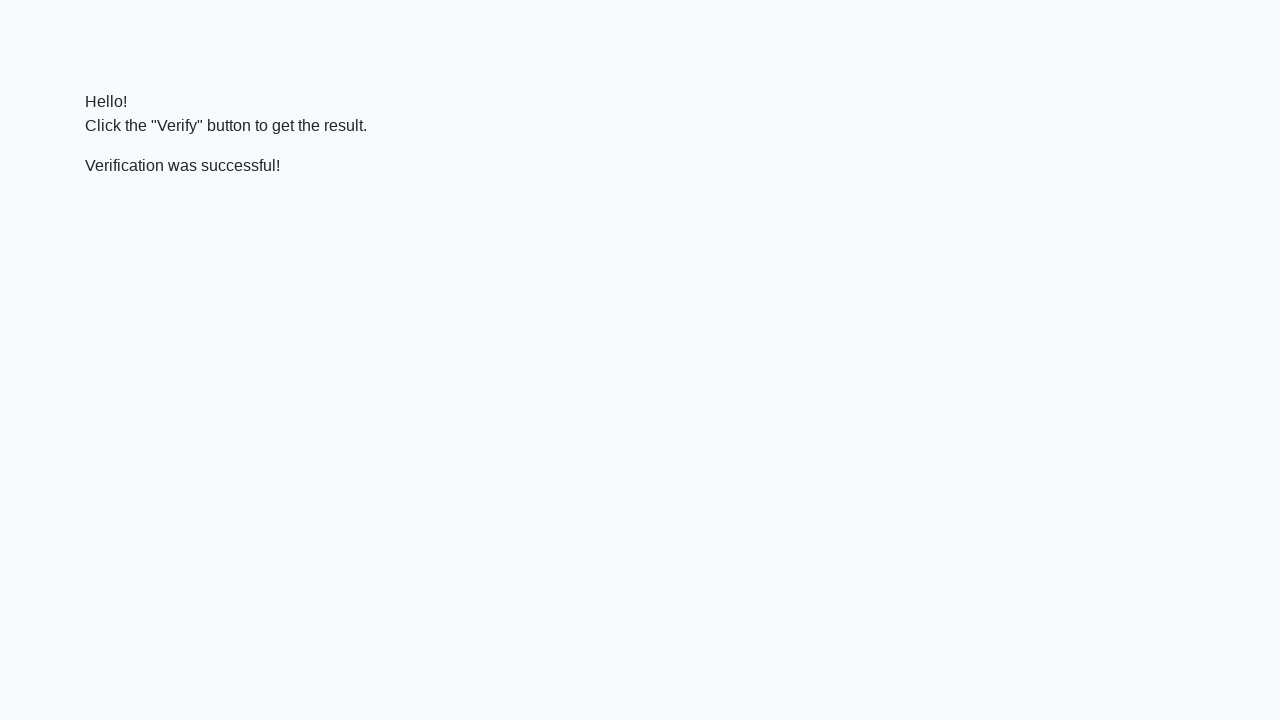

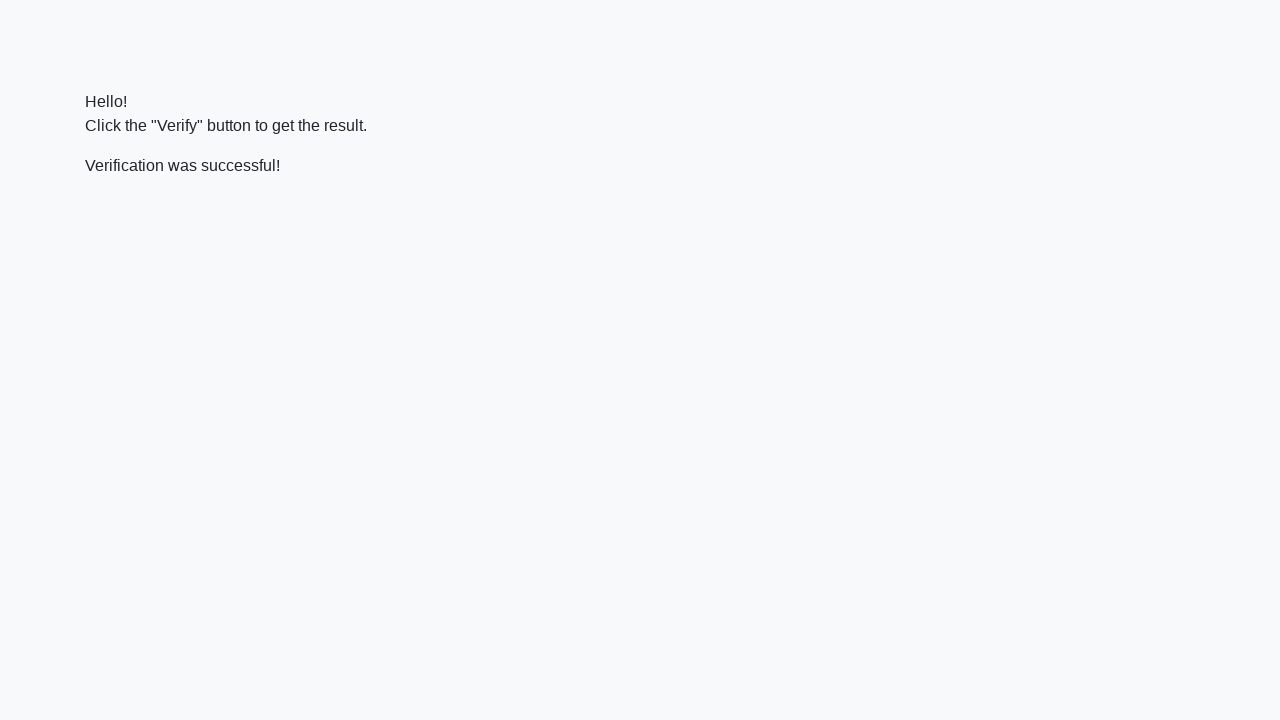